Navigates to the Practice Form and selects a gender option

Starting URL: https://demoqa.com

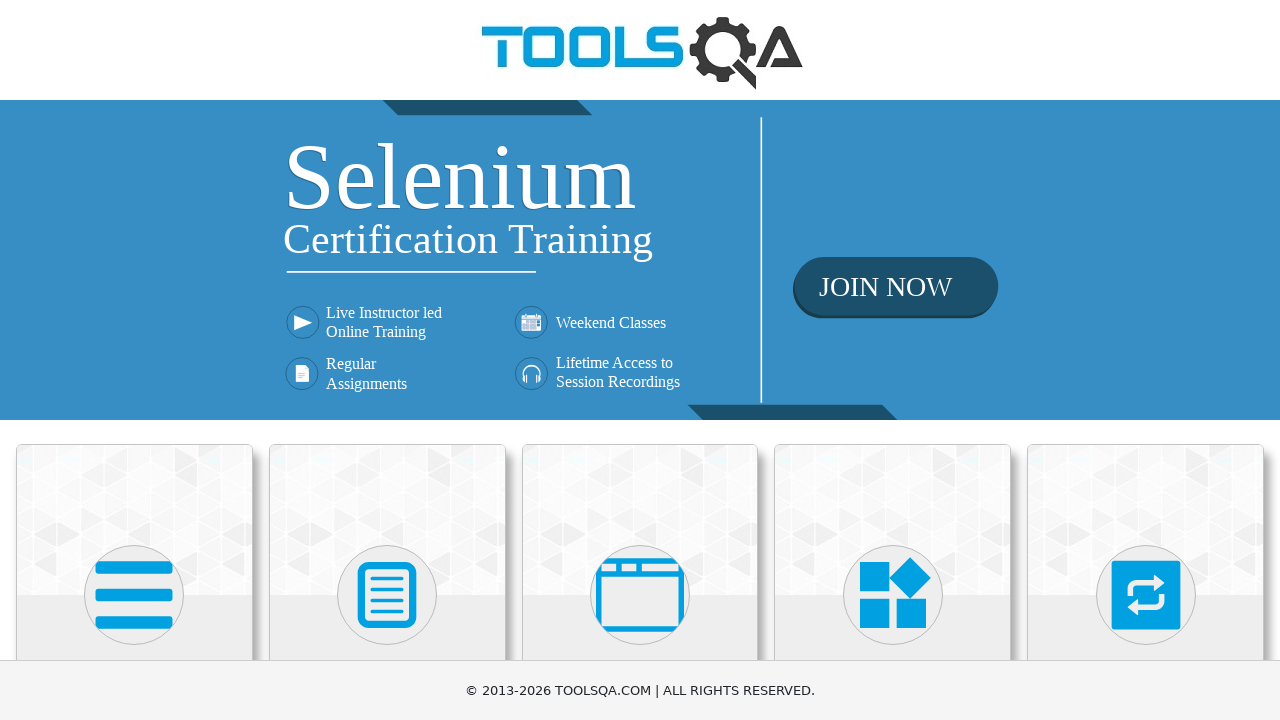

Navigated to DemoQA homepage
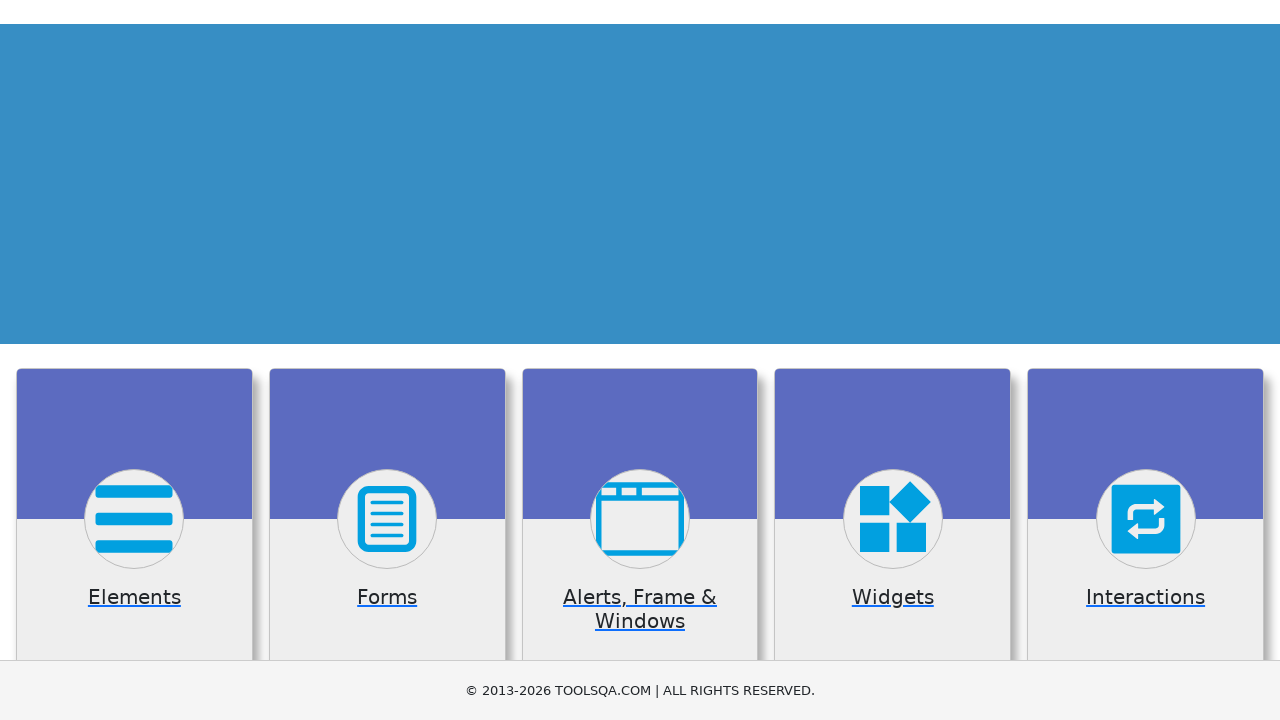

Clicked on Forms heading to navigate to Forms section at (387, 360) on internal:role=heading[name="Forms"i]
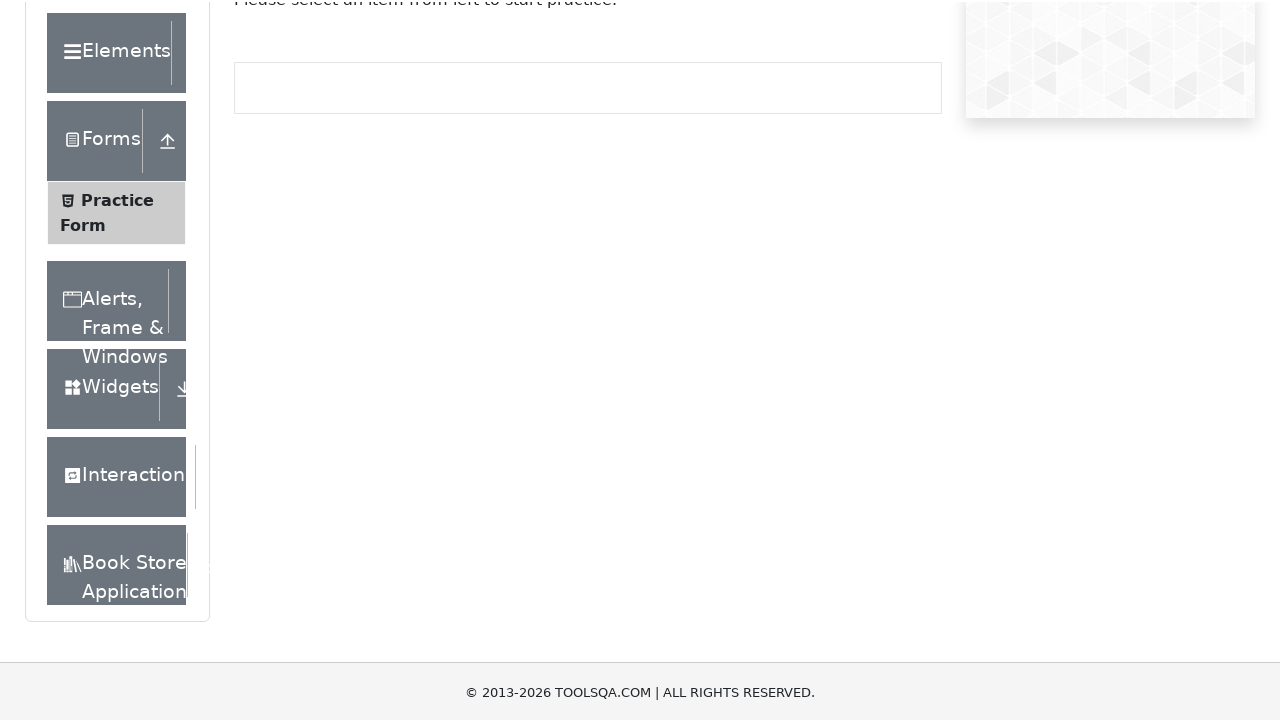

Clicked on Practice Form link at (117, 336) on internal:text="Practice Form"i
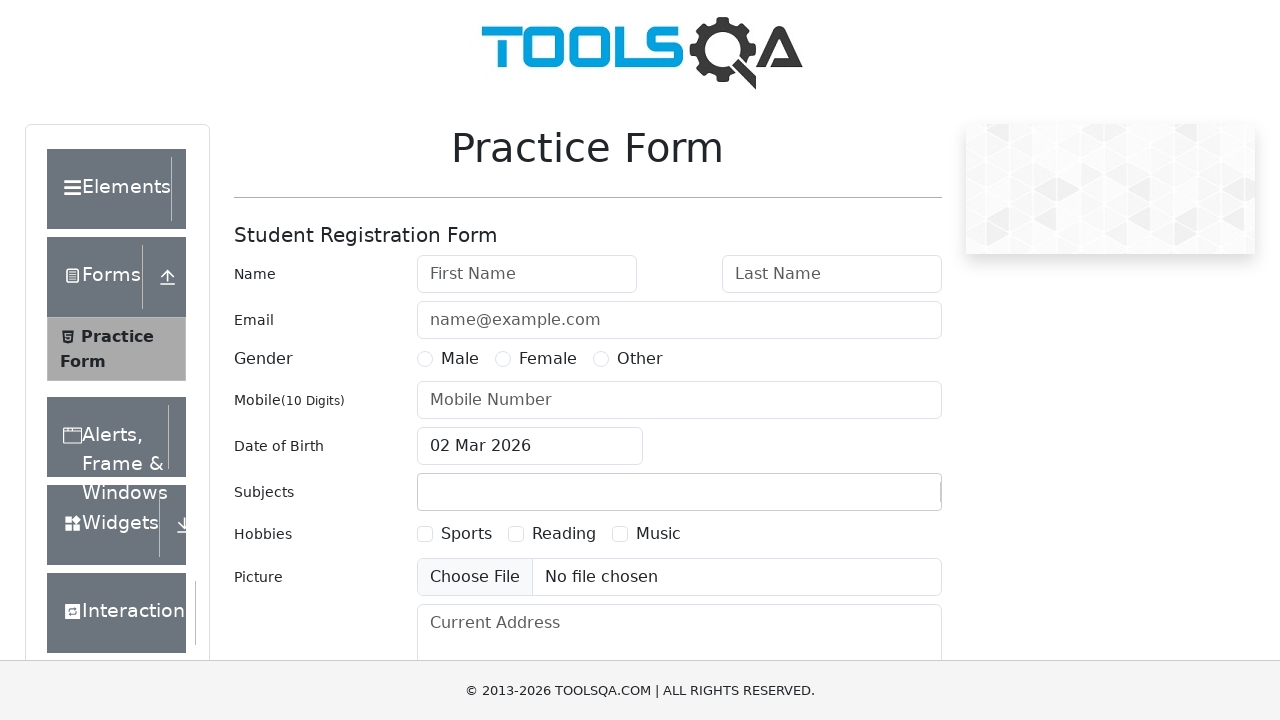

Selected Female gender option at (548, 359) on internal:text="Female"i
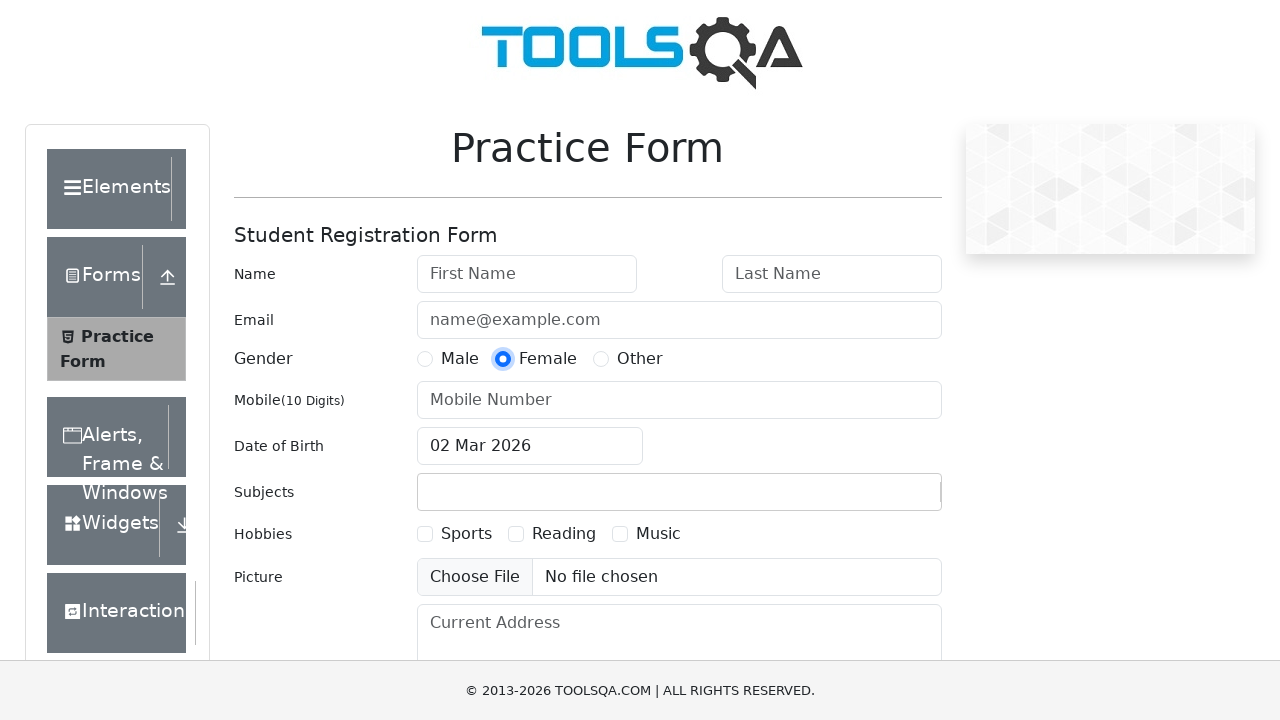

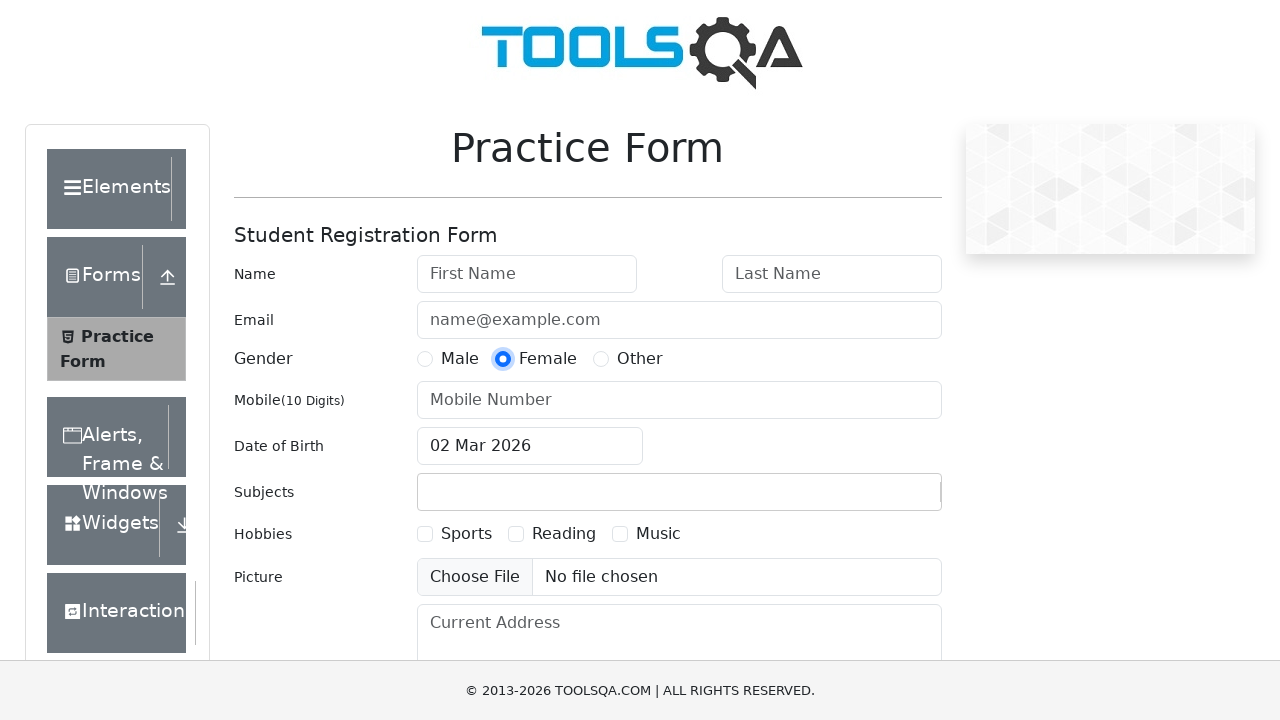